Tests dynamic element visibility by waiting for a button that appears after a delay and verifying it becomes visible

Starting URL: https://demoqa.com/dynamic-properties

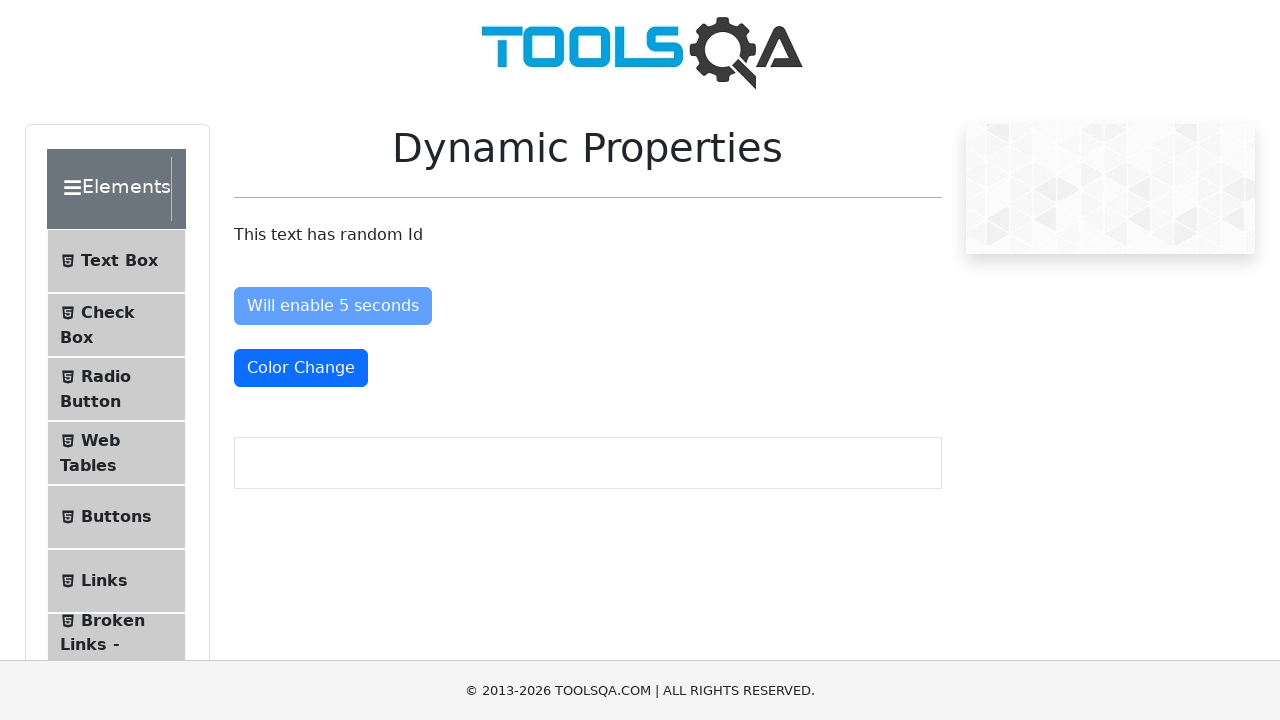

Waited for button with id 'visibleAfter' to become visible (timeout: 20000ms)
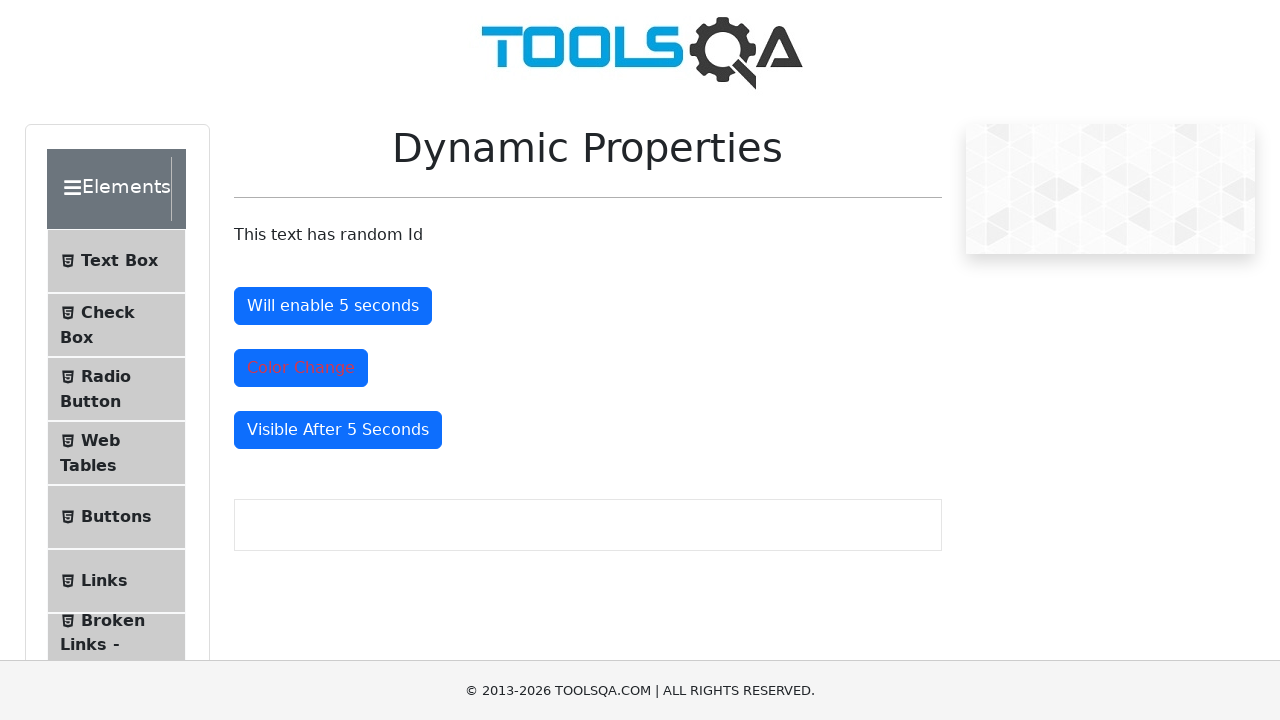

Located the 'visibleAfter' button element
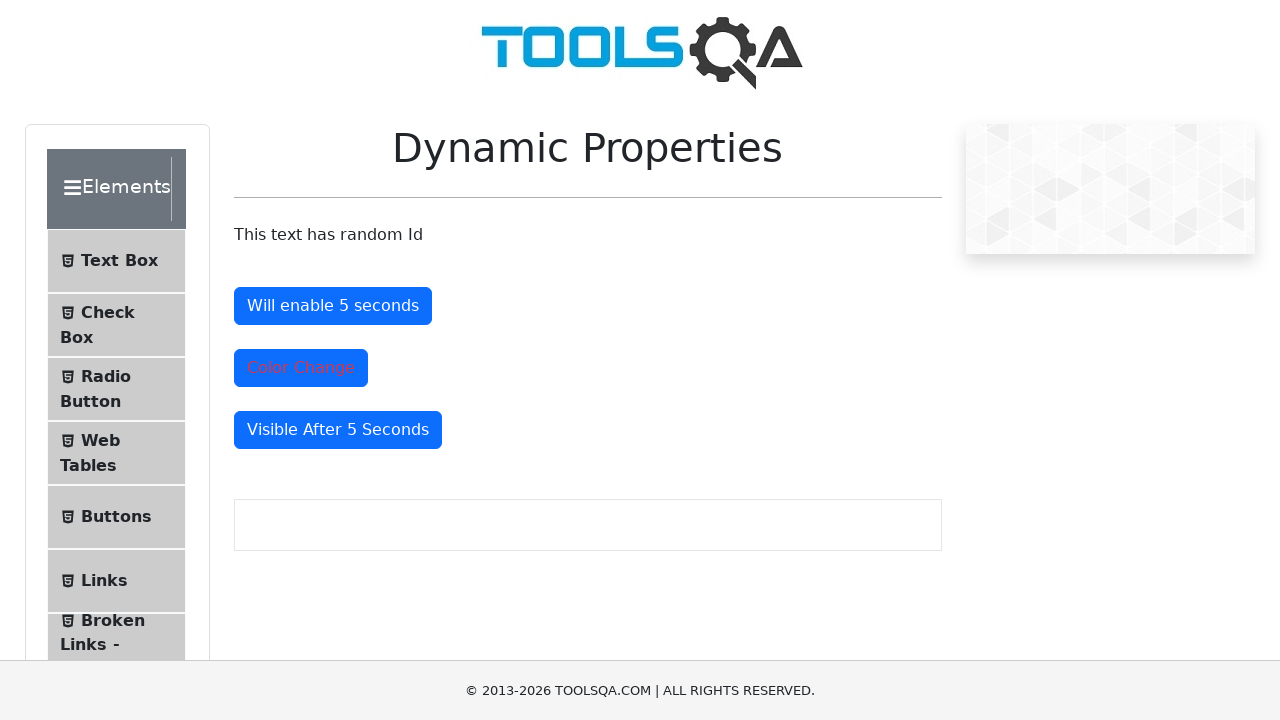

Checked if button is enabled: True
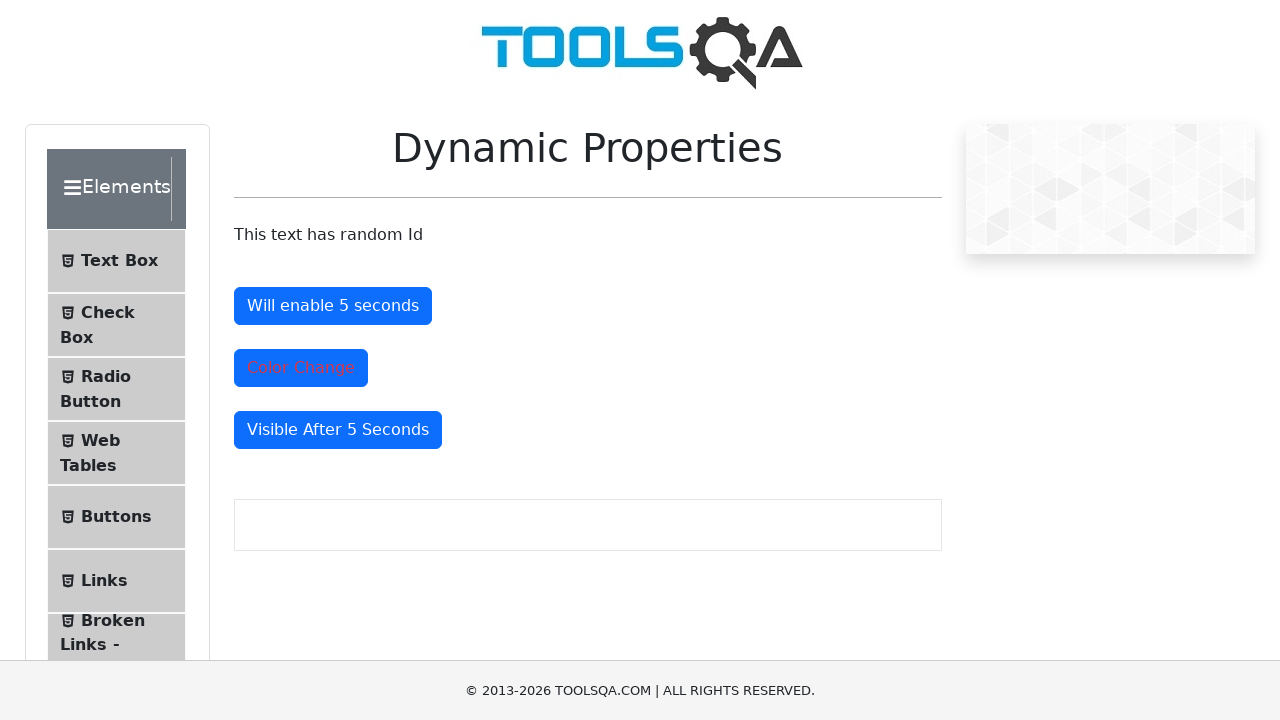

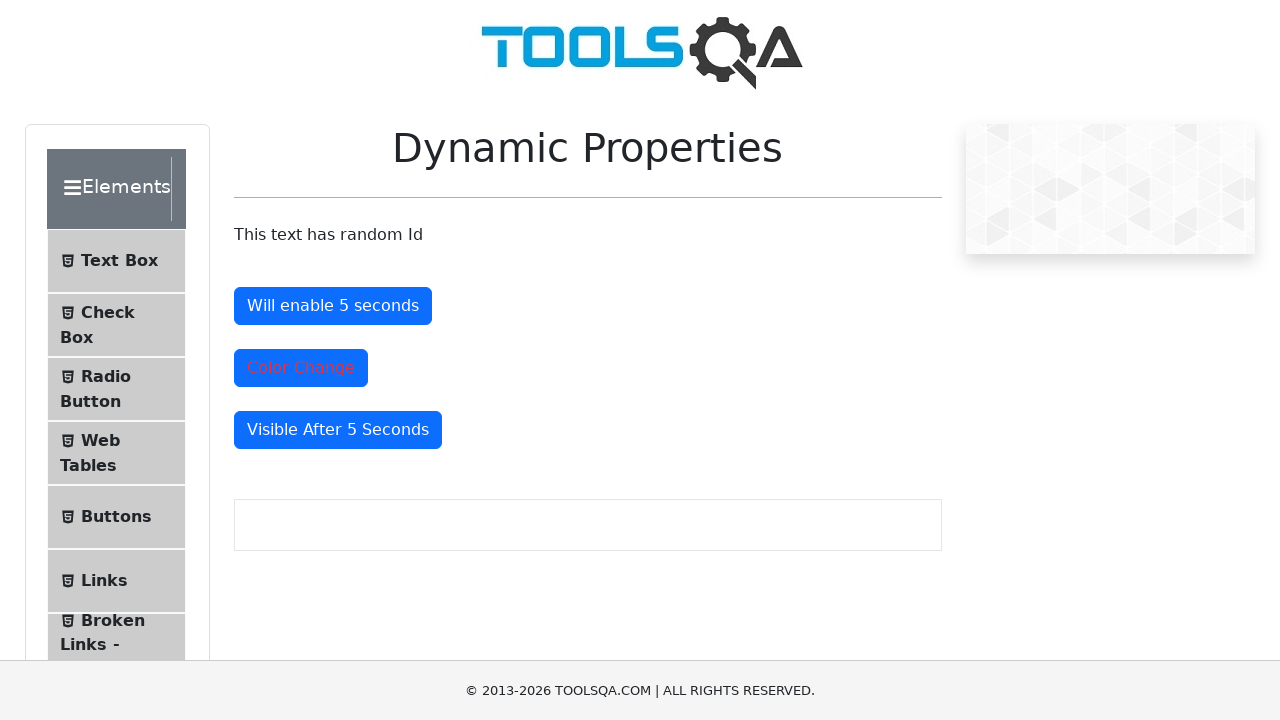